Tests radio button, checkbox, and select dropdown interactions on a registration form

Starting URL: https://material.playwrightvn.com

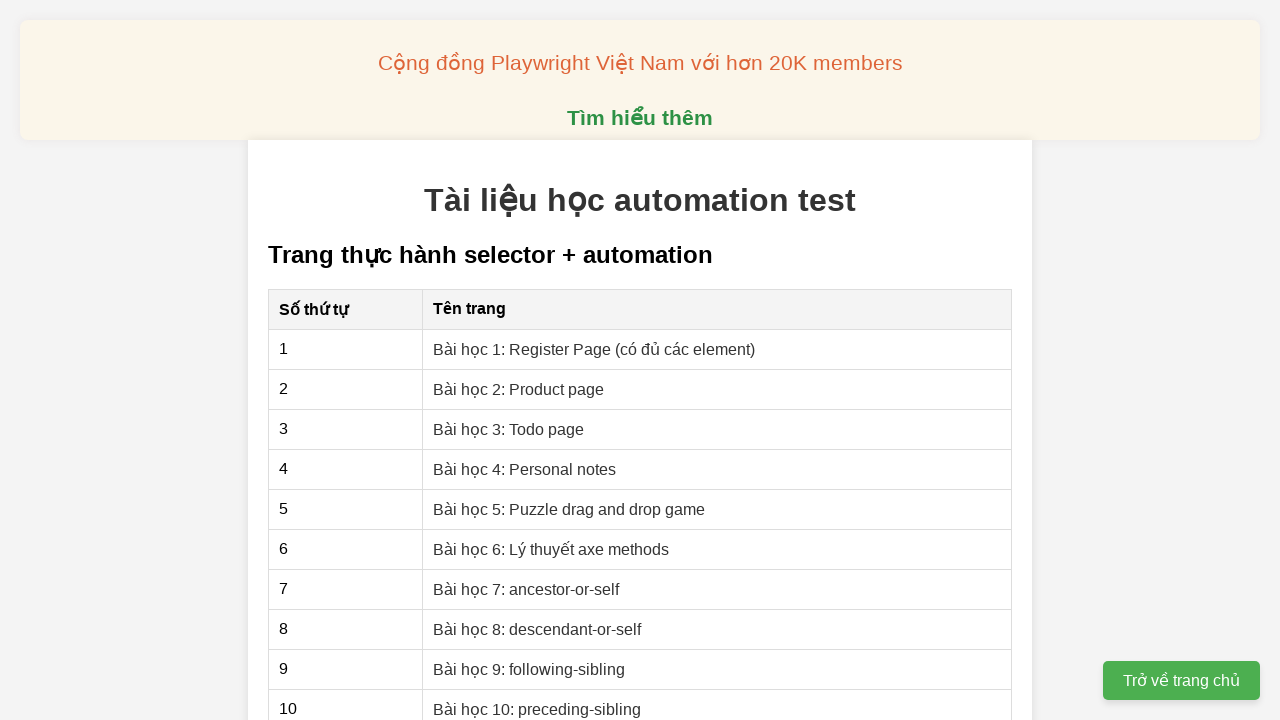

Clicked link to navigate to registration page at (594, 349) on xpath=//a[@href='01-xpath-register-page.html']
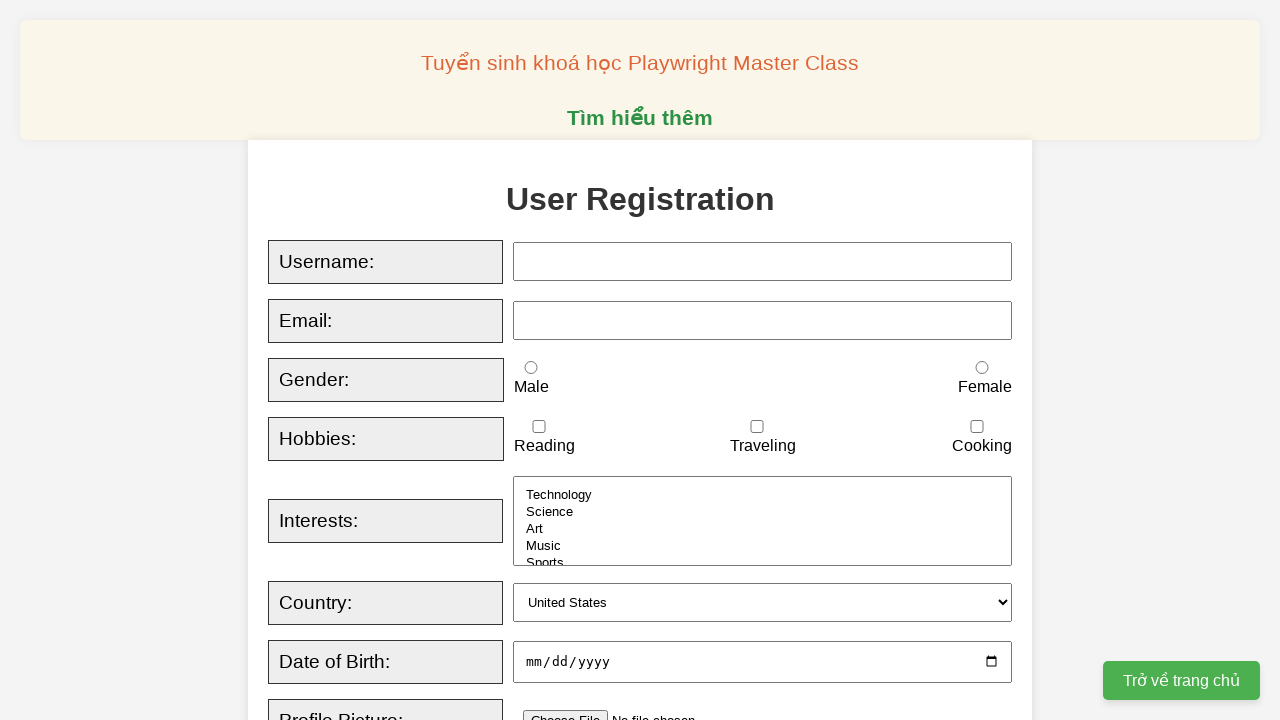

Selected male radio button at (531, 368) on xpath=//input[@id='male']
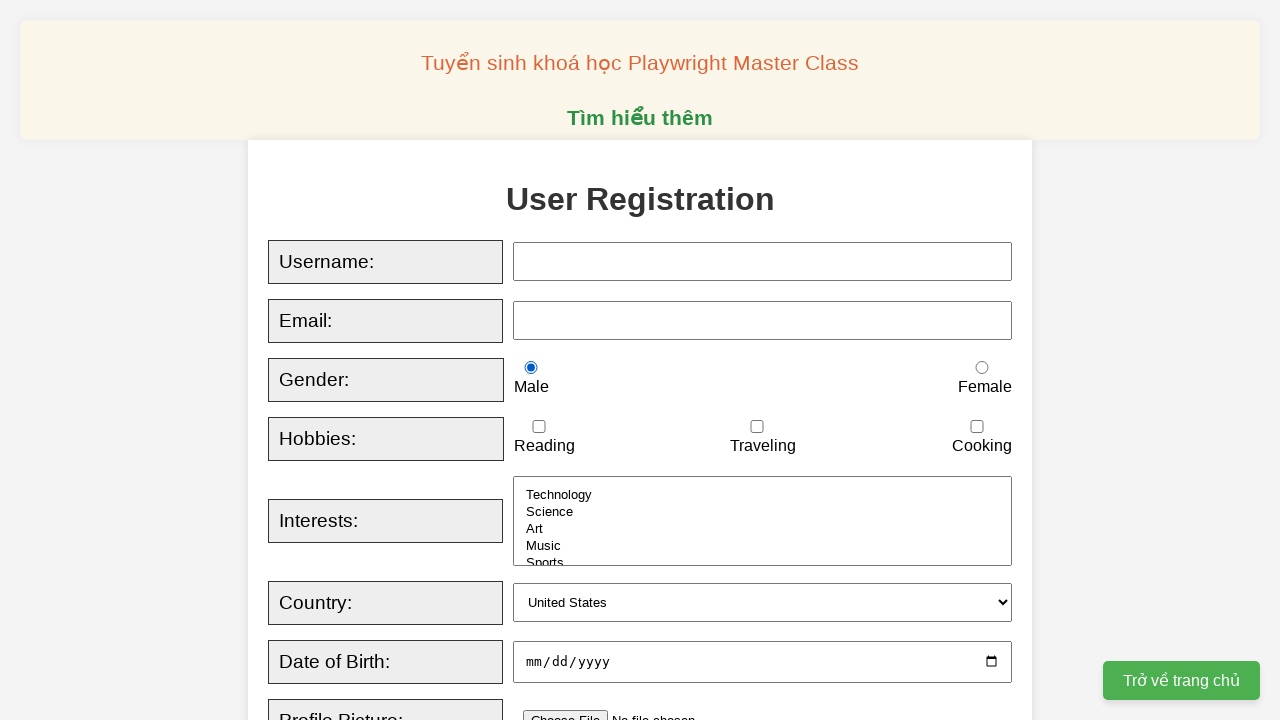

Selected female radio button at (982, 368) on xpath=//input[@id='female']
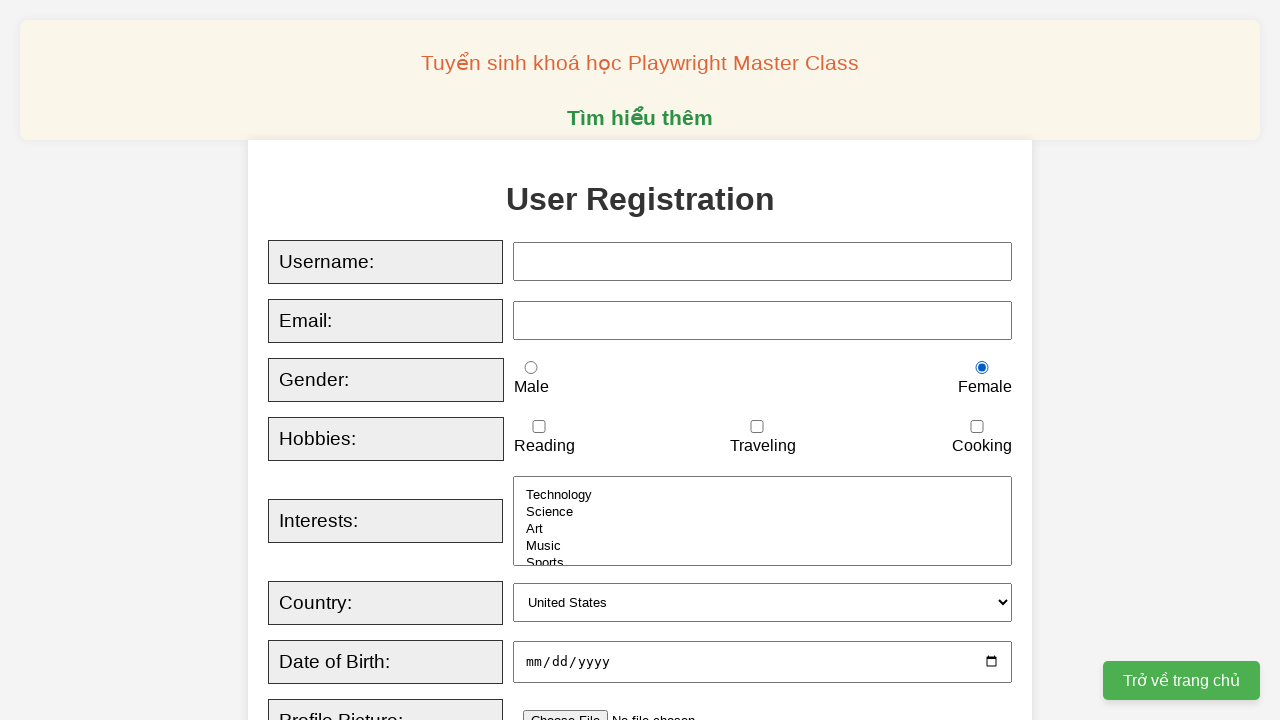

Checked reading checkbox at (539, 427) on xpath=//input[@id='reading']
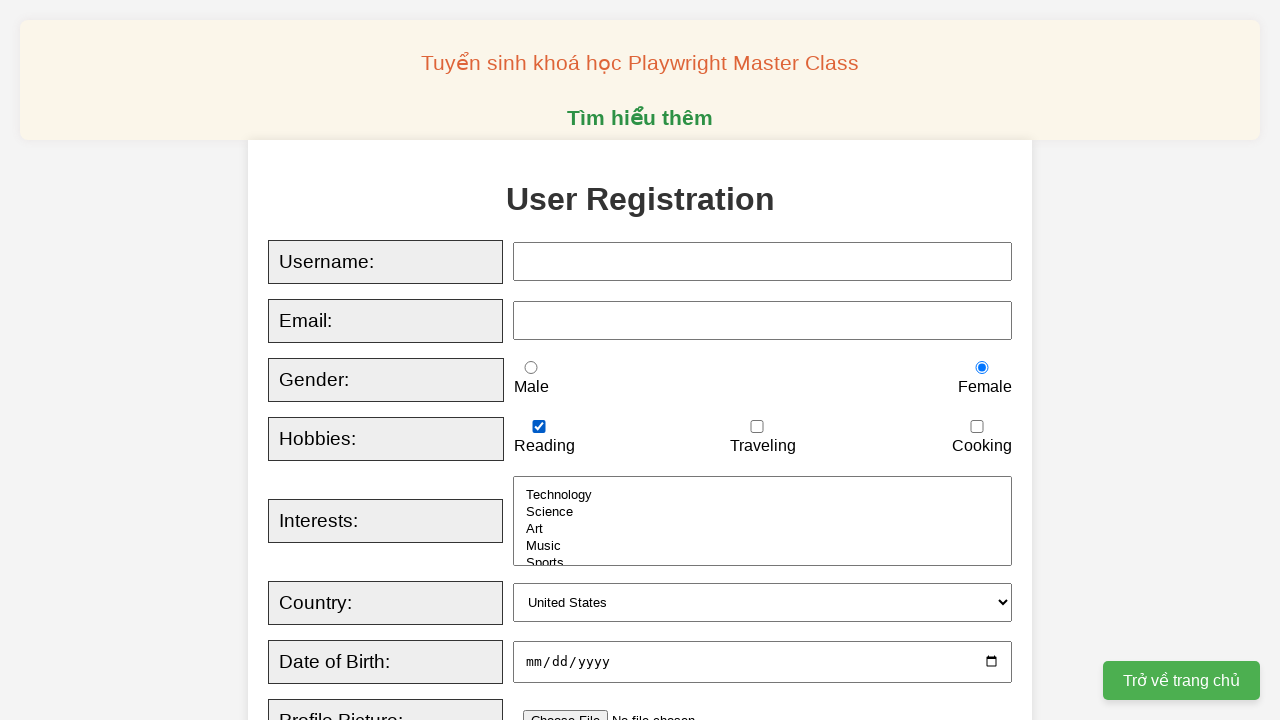

Checked reading checkbox again on xpath=//input[@id='reading']
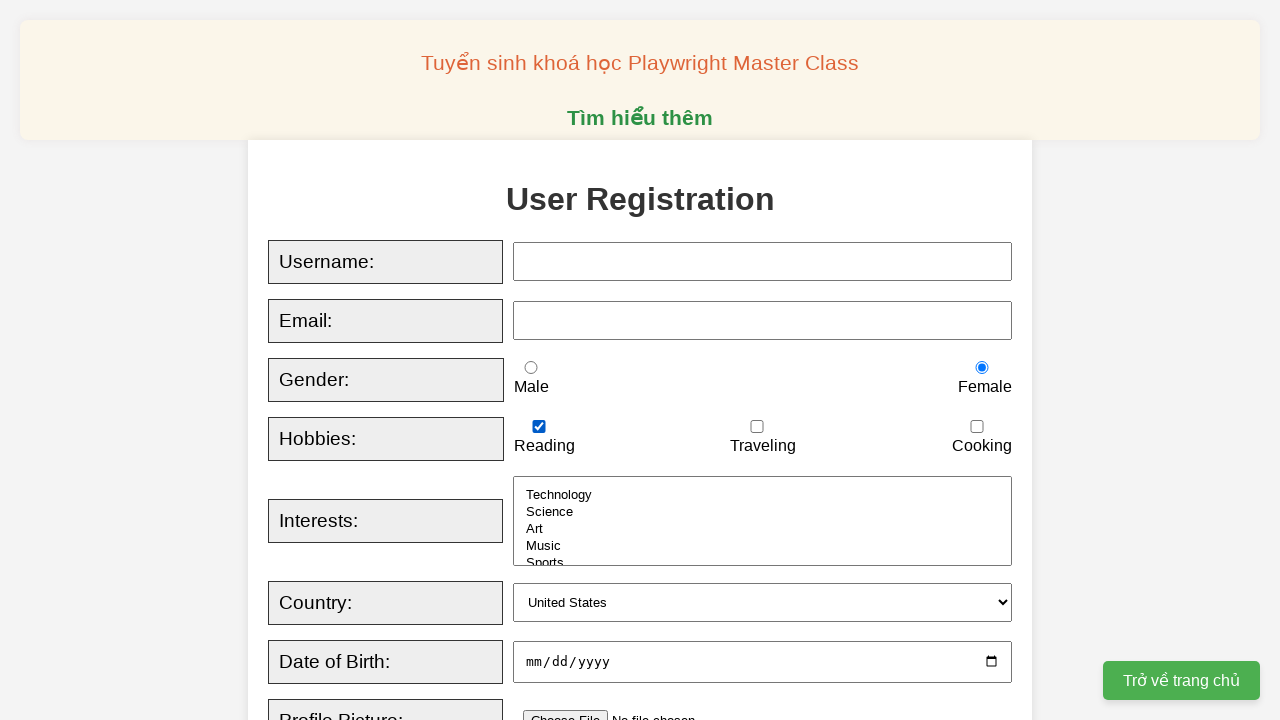

Checked cooking checkbox
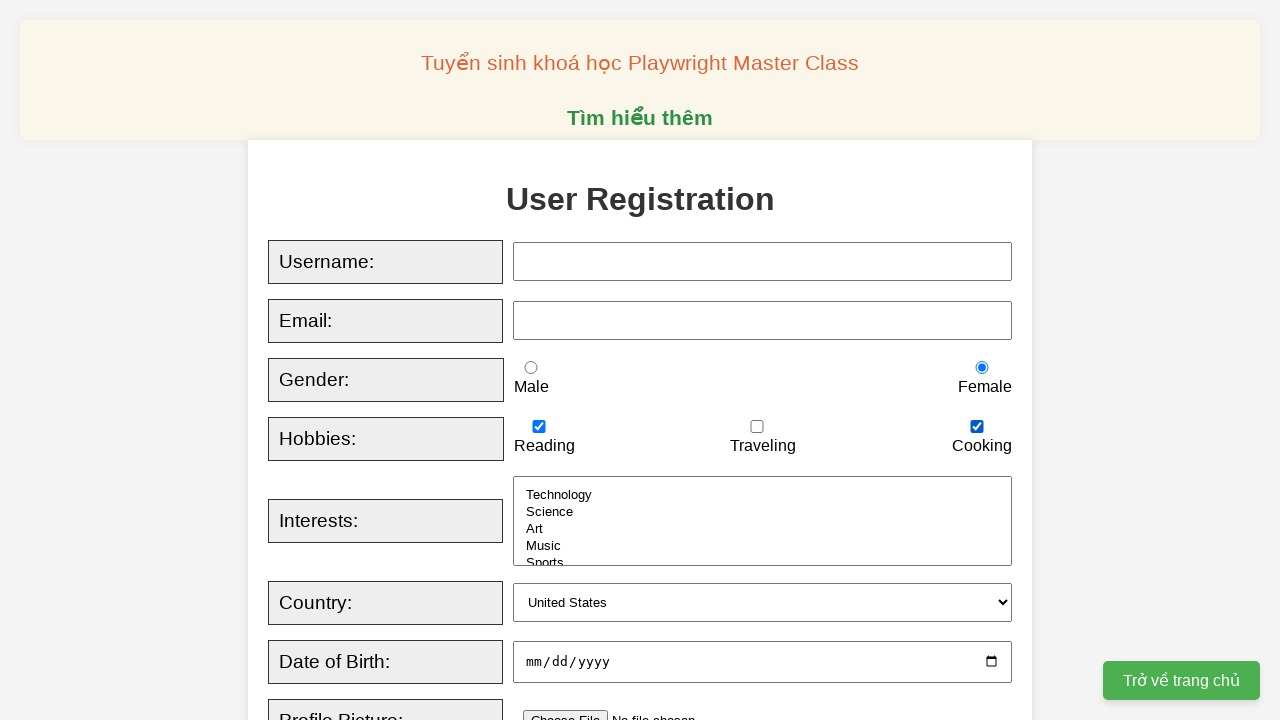

Unchecked reading checkbox
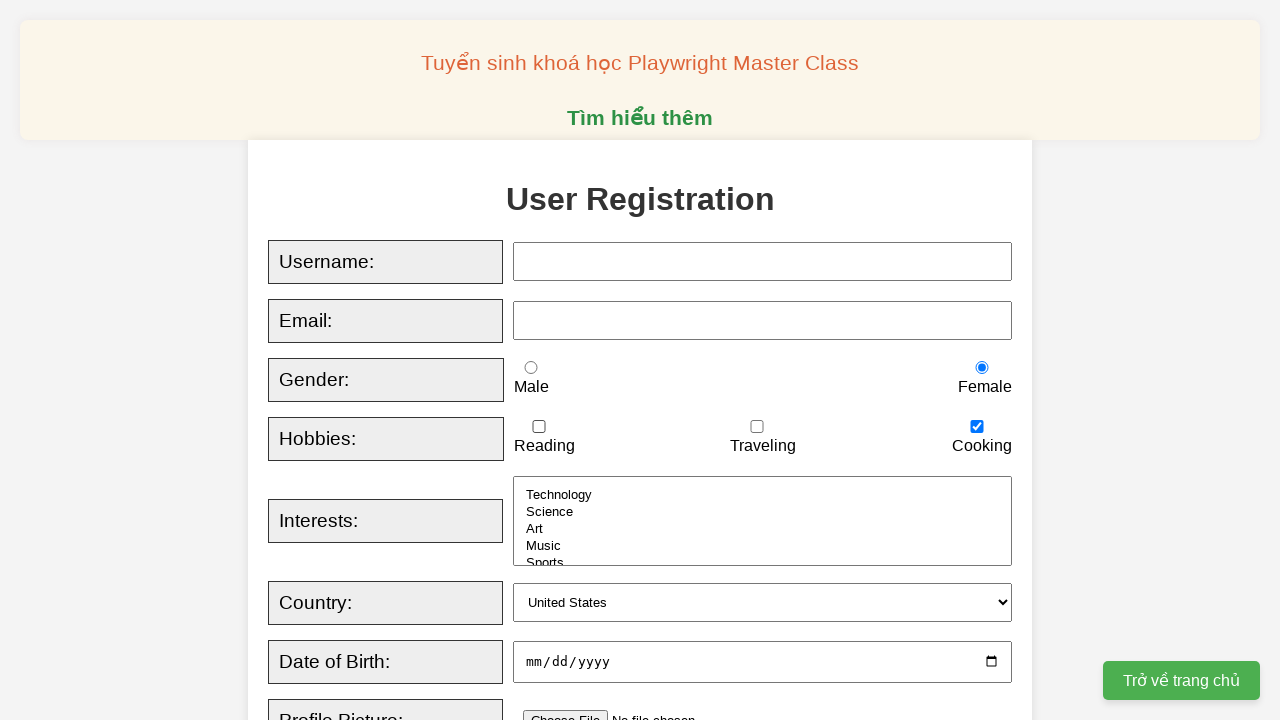

Selected Australia from country dropdown by text on //select[@id='country']
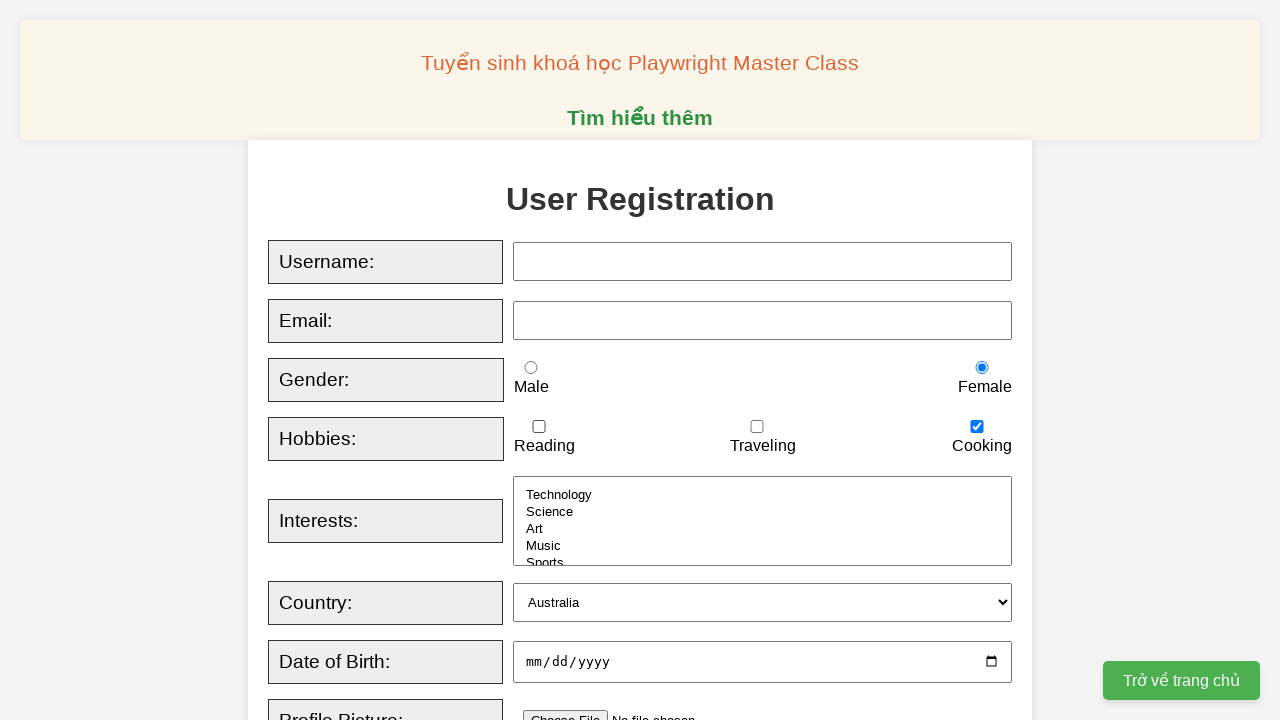

Selected Canada from country dropdown by value on //select[@id='country']
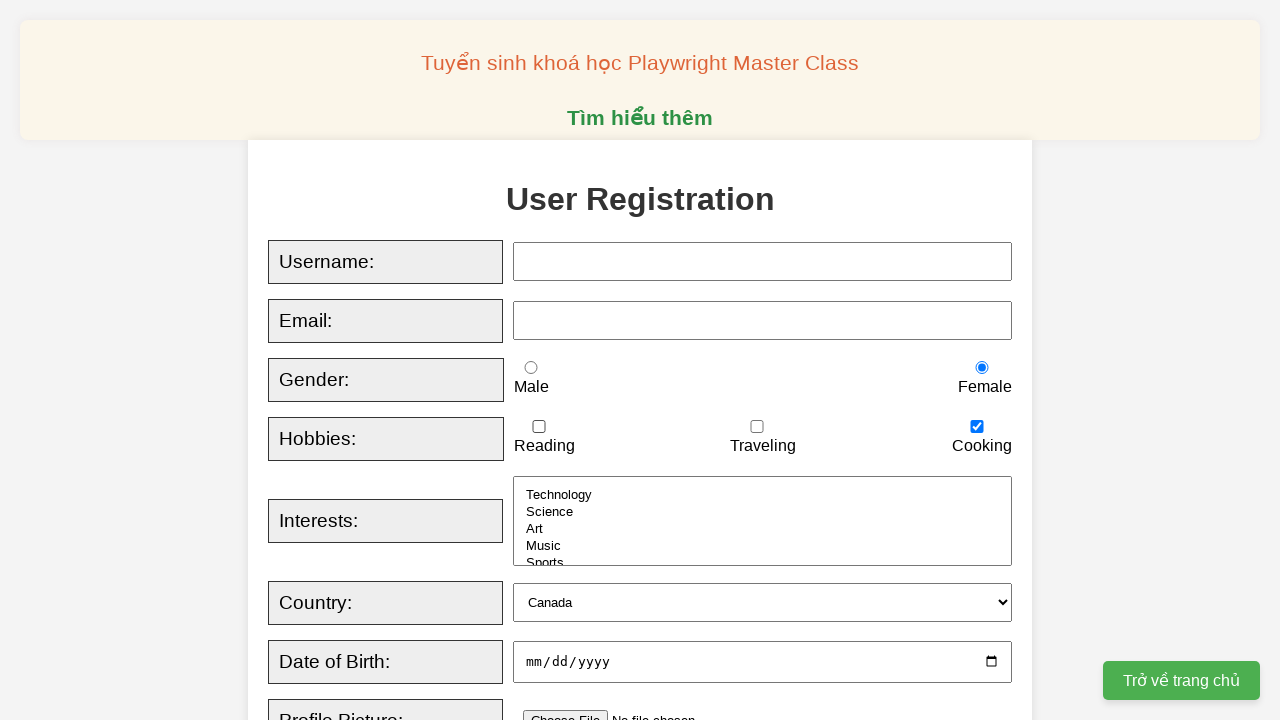

Selected multiple interests: Science, Art, and Music on //select[@id='interests']
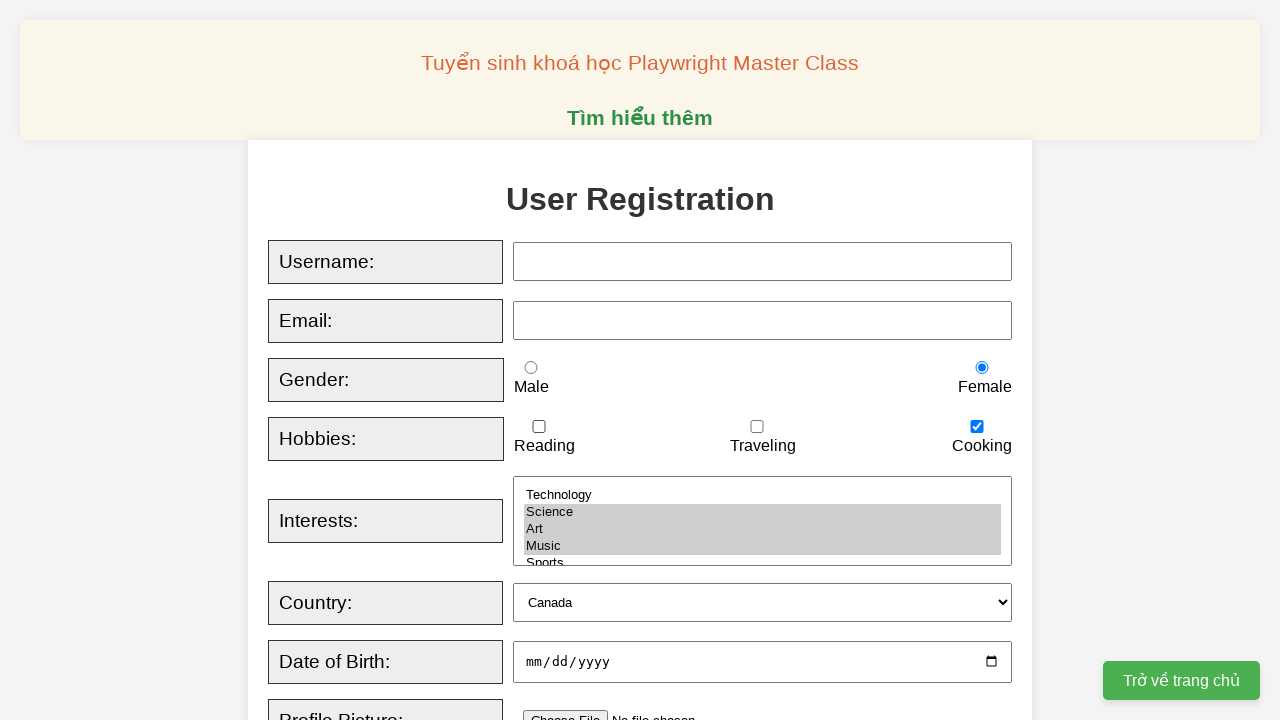

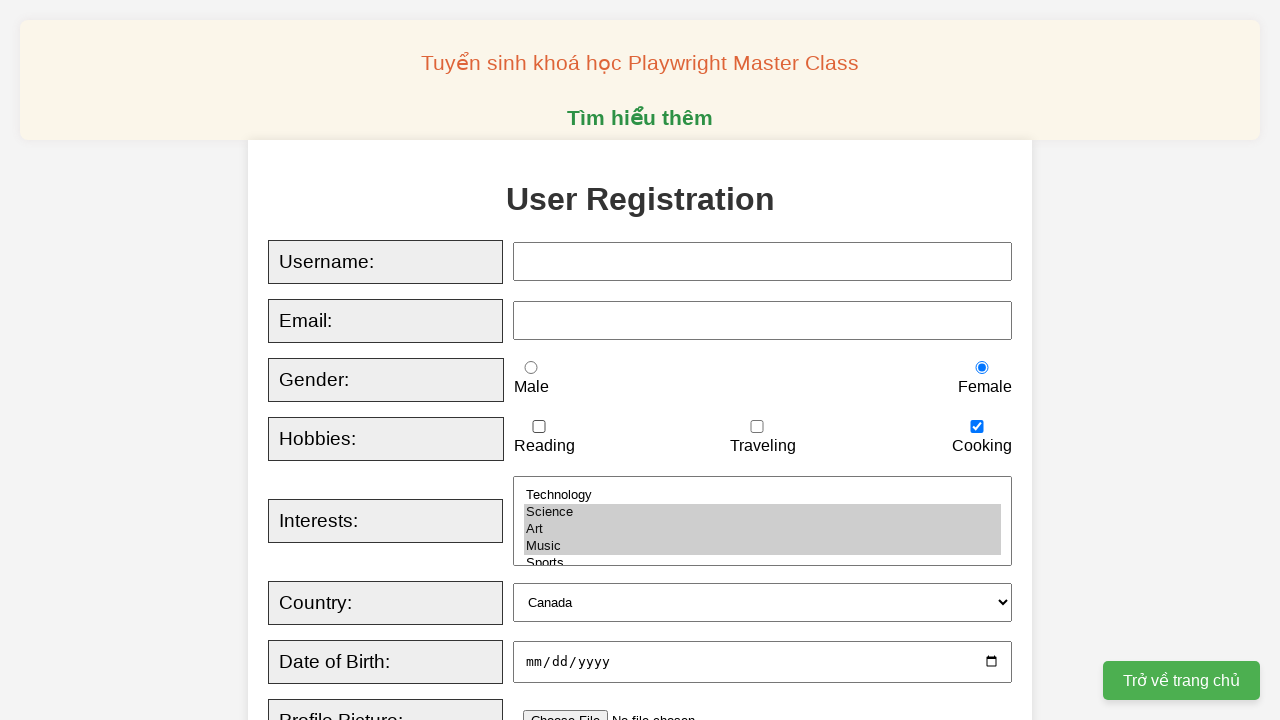